Tests multi-select dropdown functionality by selecting and deselecting options using different methods (index, visible text, value), then selecting all options and deselecting all

Starting URL: http://syntaxprojects.com/basic-select-dropdown-demo.php

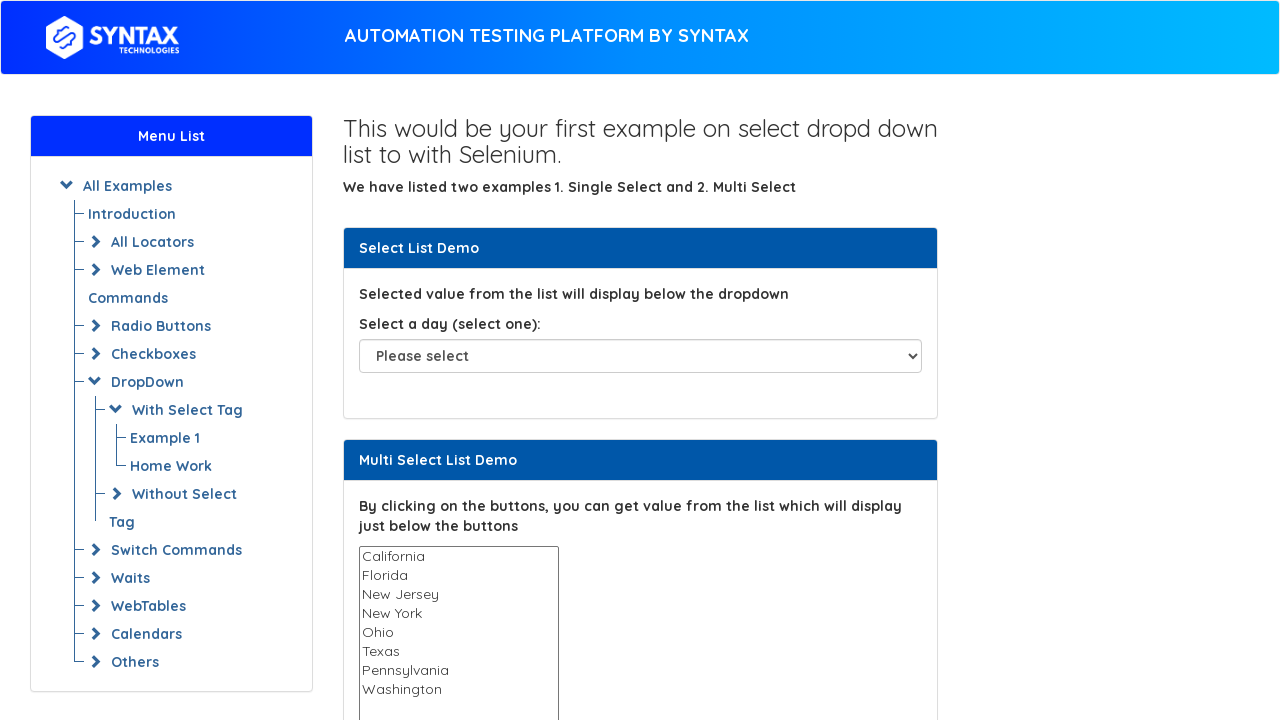

Located the multi-select dropdown element
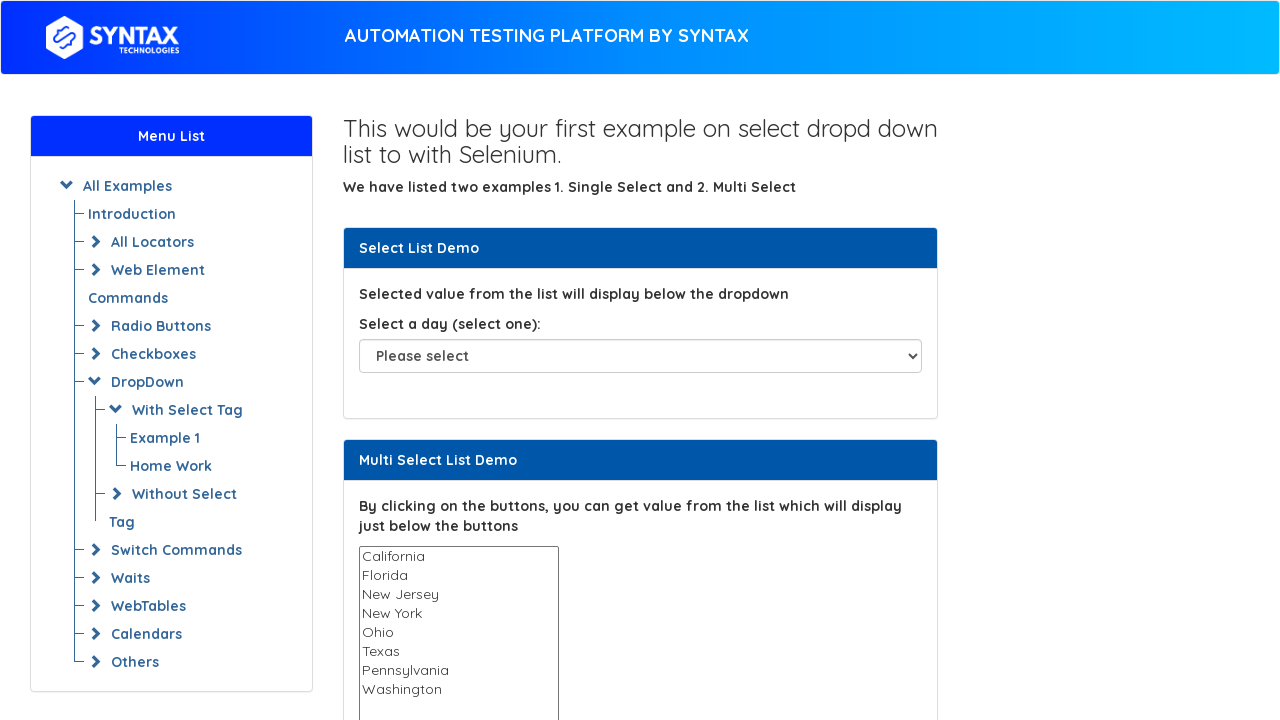

Selected option at index 3 in multi-select dropdown on select#multi-select
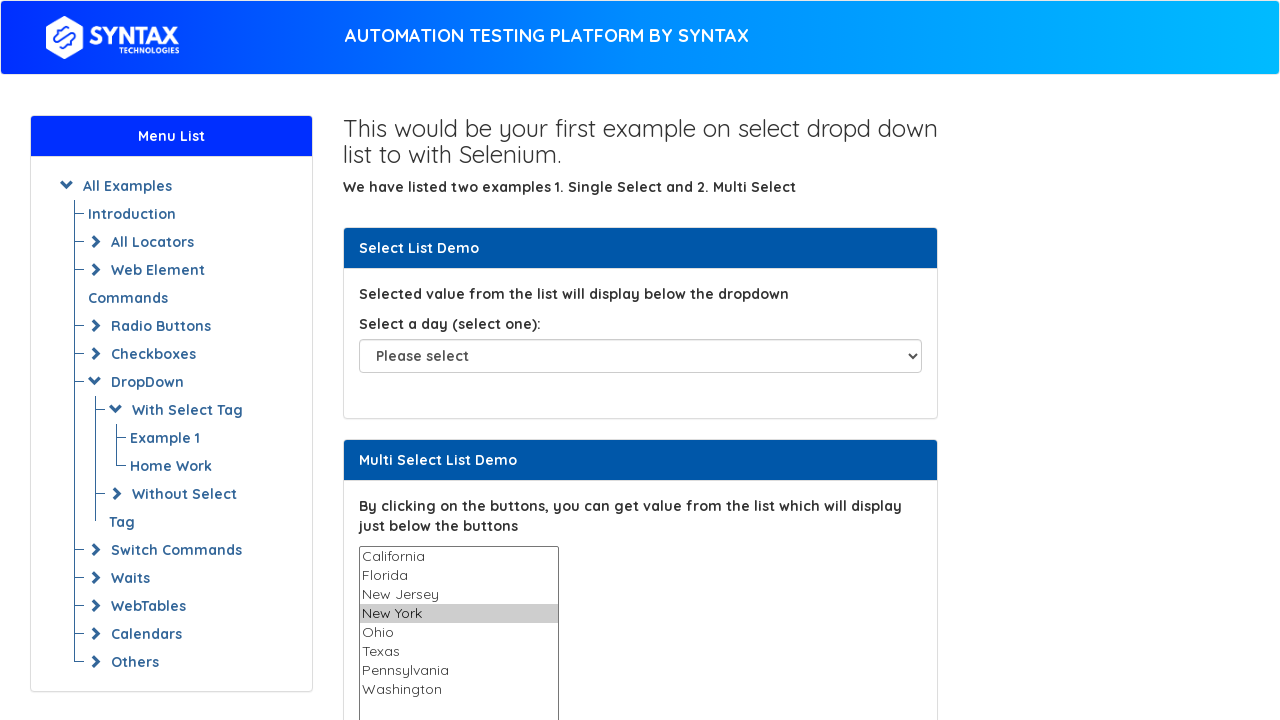

Selected 'Texas' option by visible text on select#multi-select
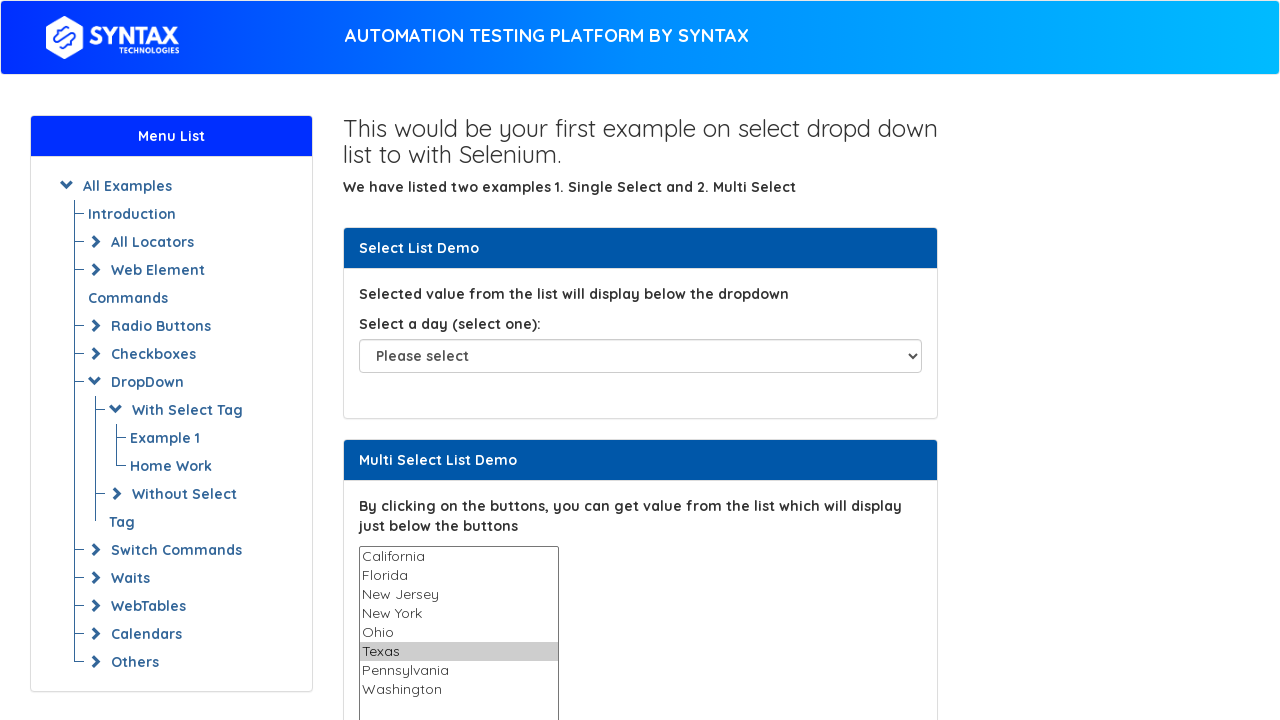

Selected 'Pennsylvania' option by value on select#multi-select
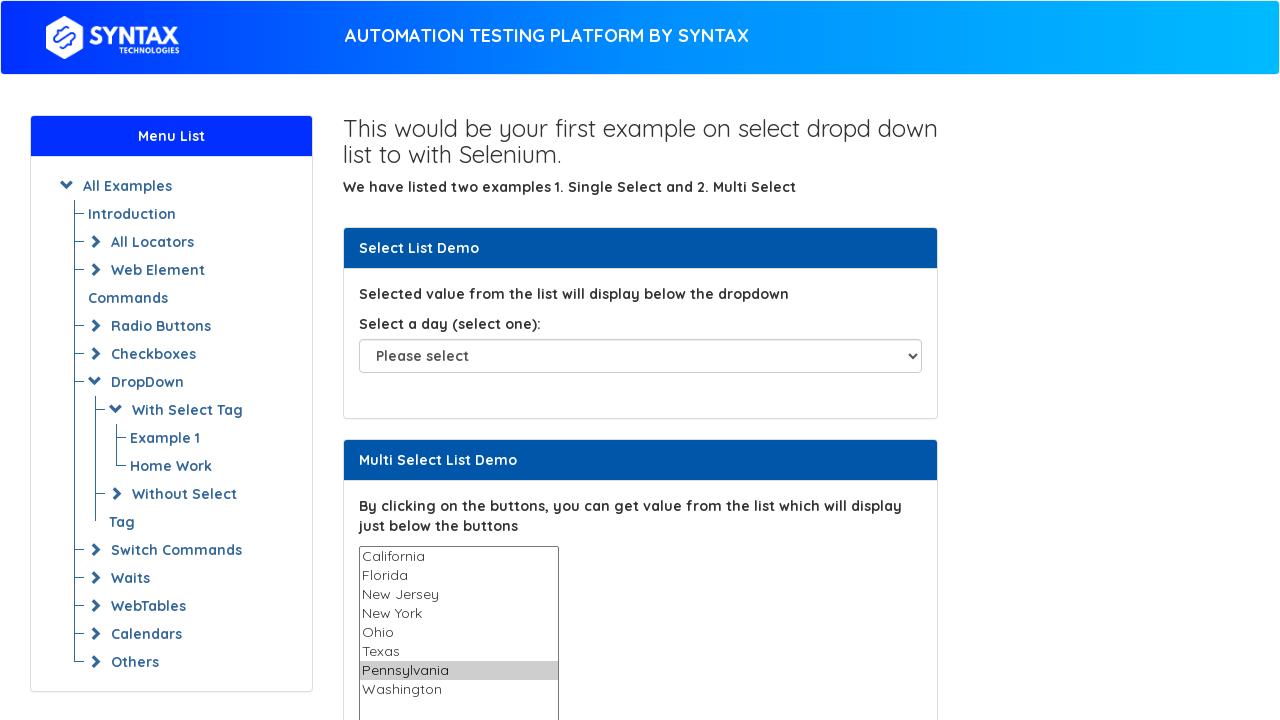

Waited 3 seconds before deselecting
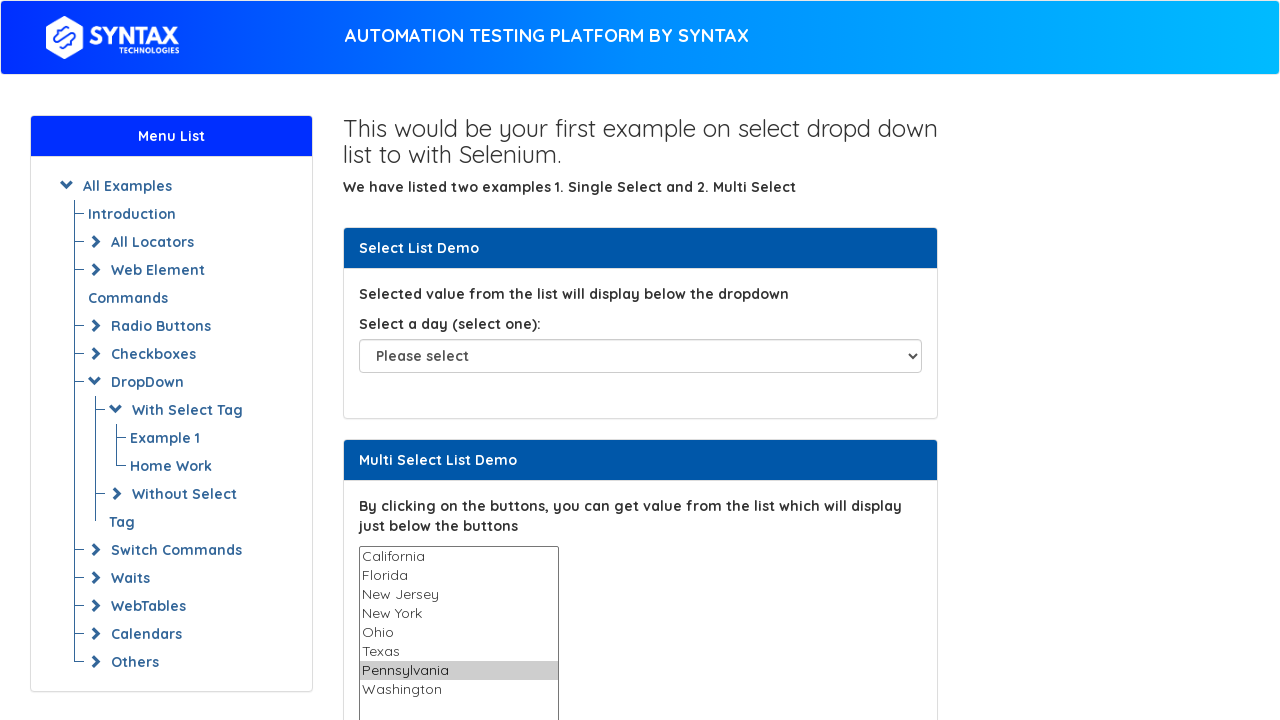

Retrieved all currently selected options
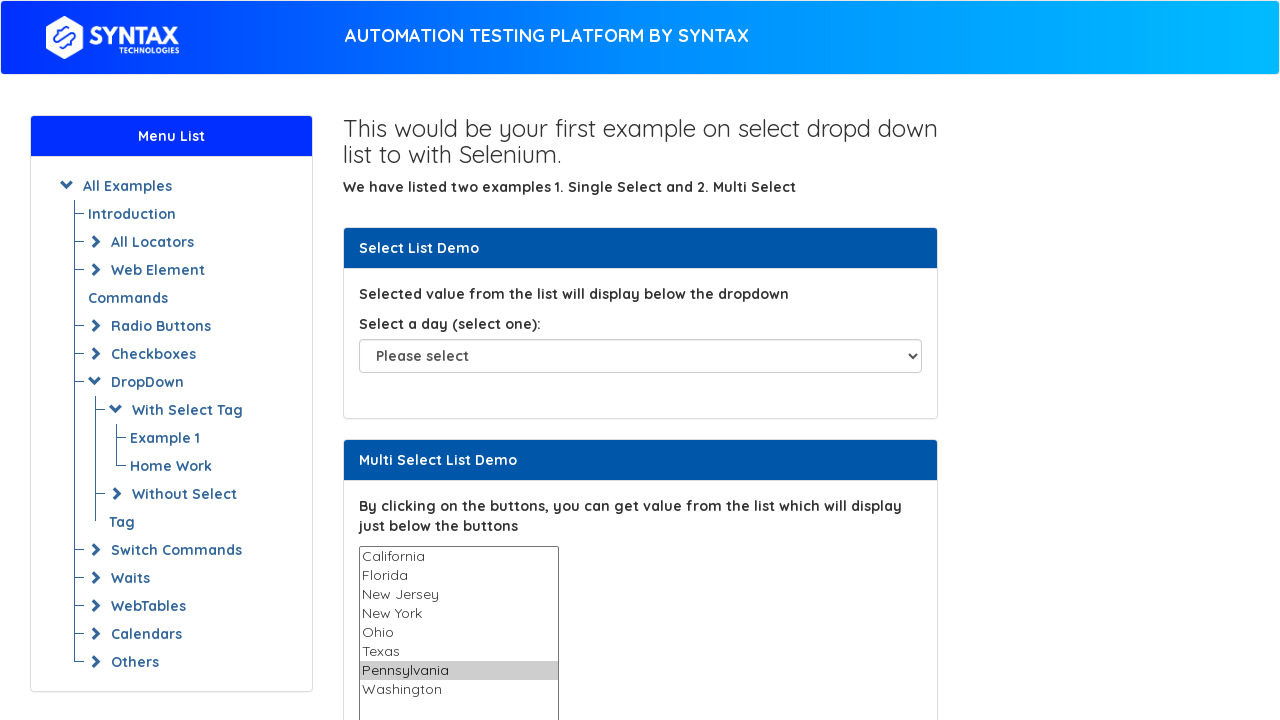

Extracted values of options excluding the one at index 3
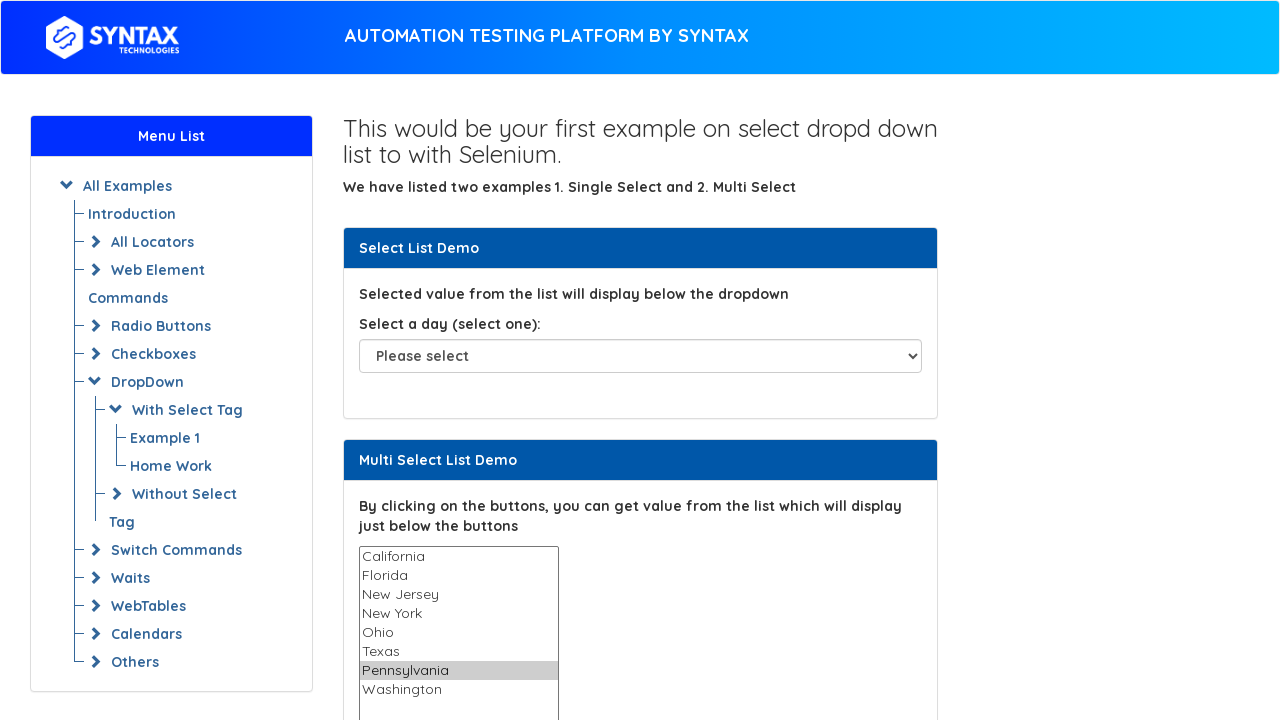

Deselected the option at index 3 by reselecting all other options on select#multi-select
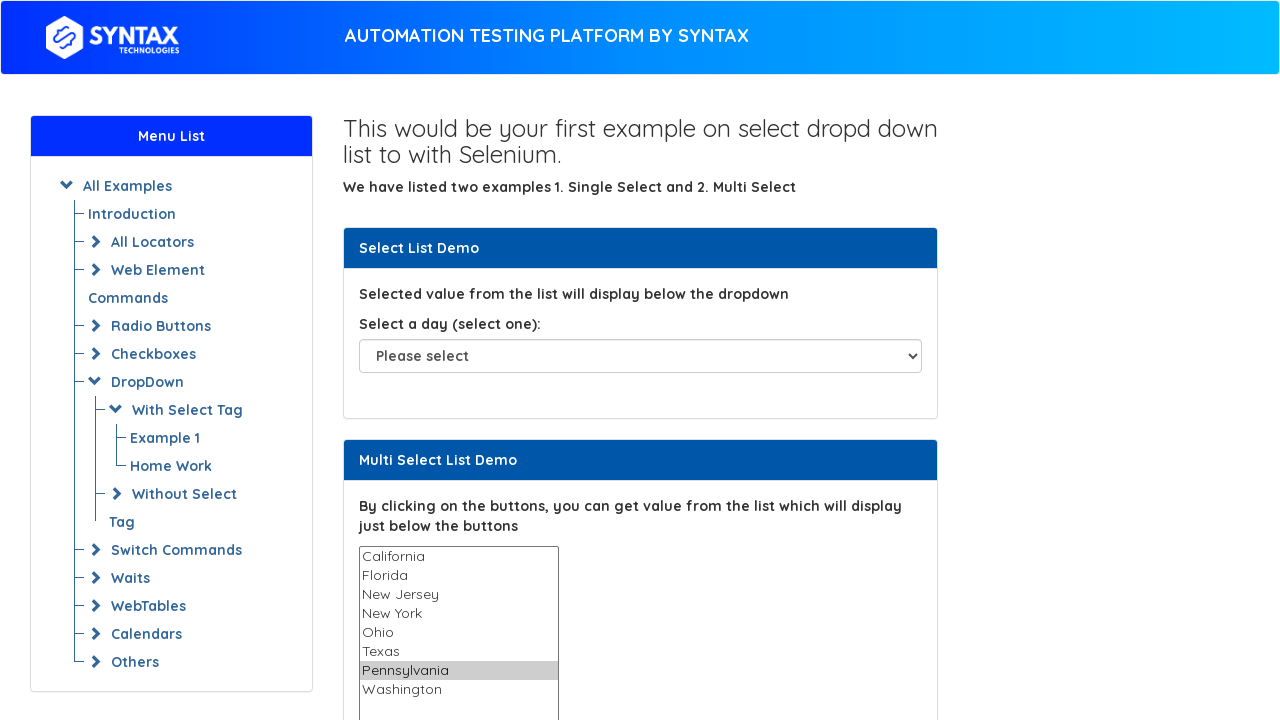

Retrieved all available options in the dropdown
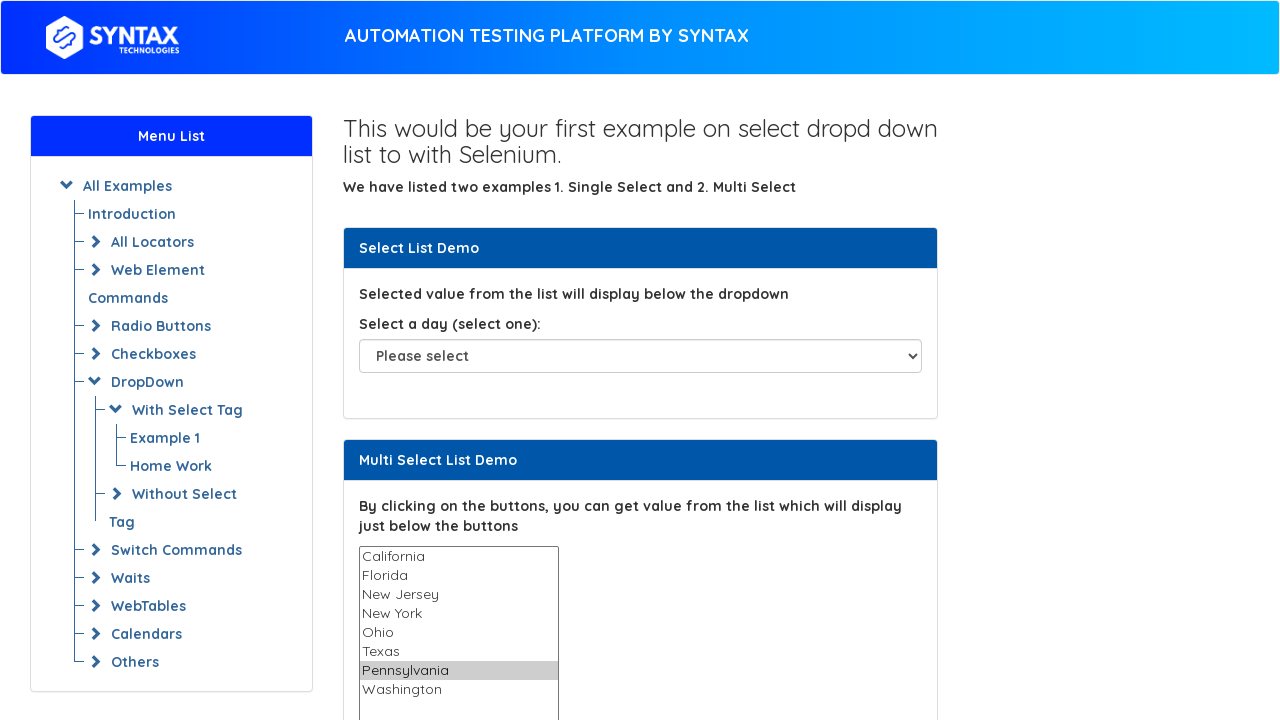

Extracted values from all available options
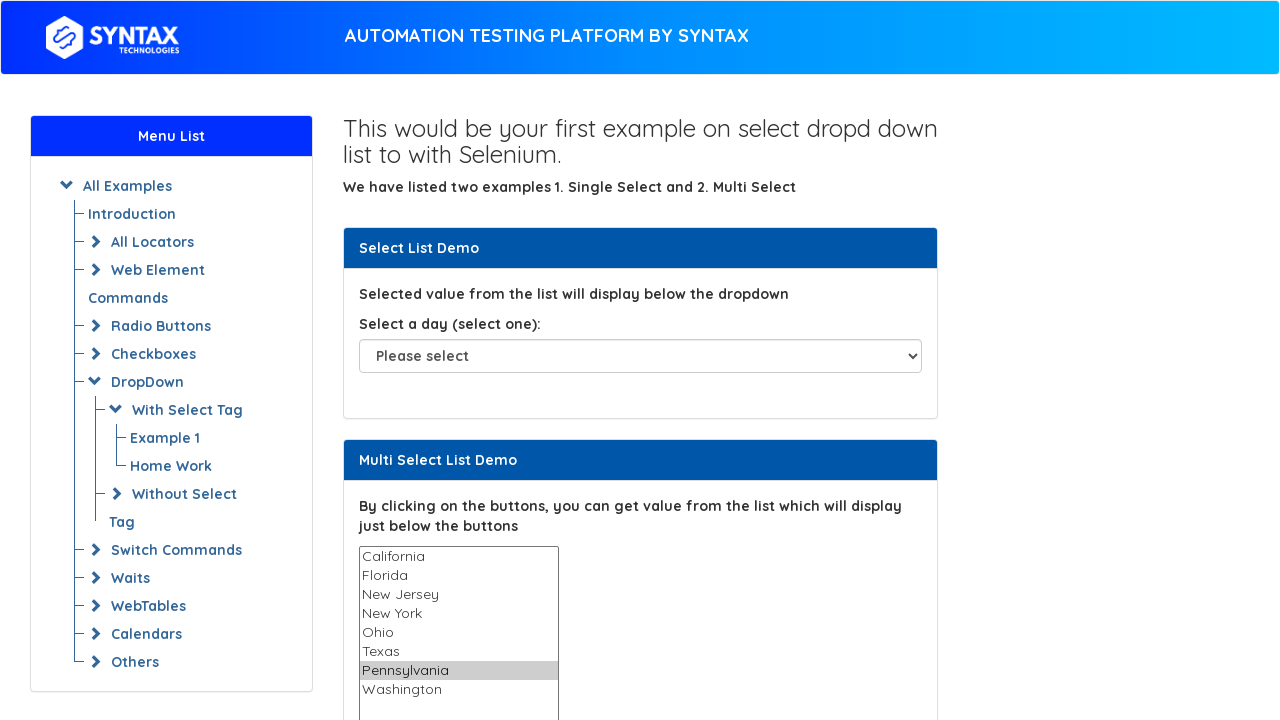

Selected all options in the multi-select dropdown on select#multi-select
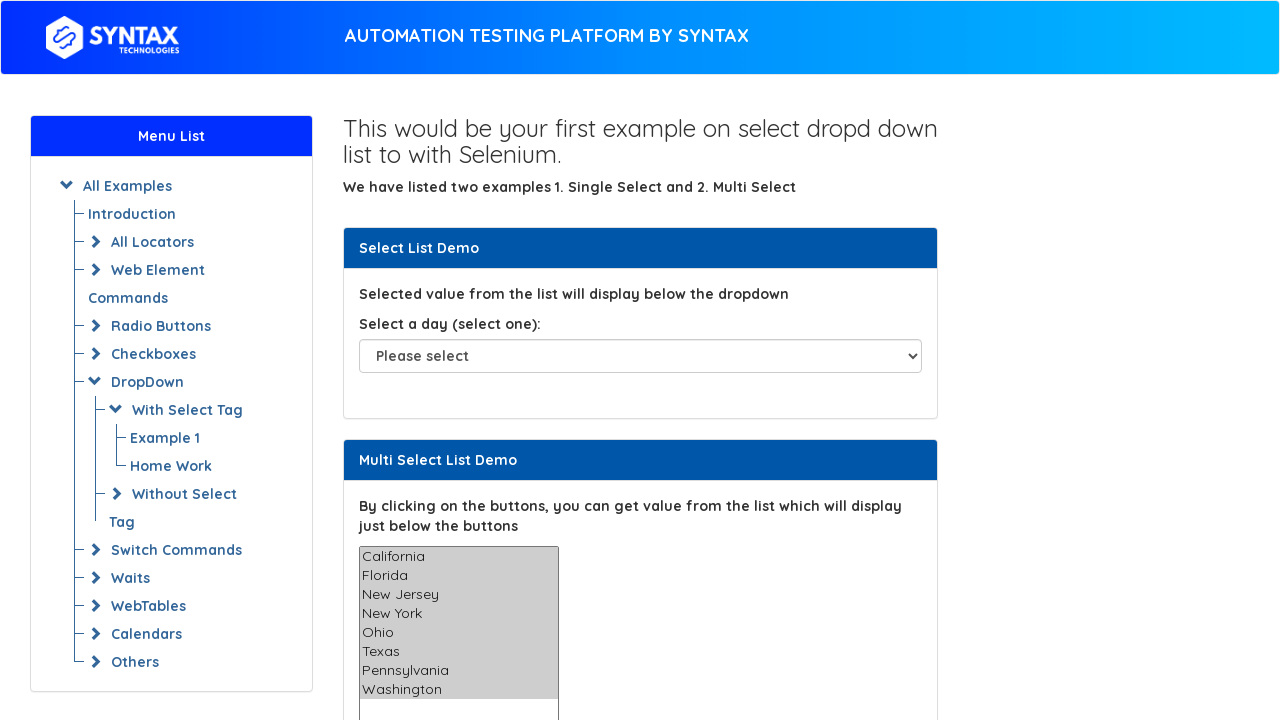

Waited 3 seconds before deselecting all options
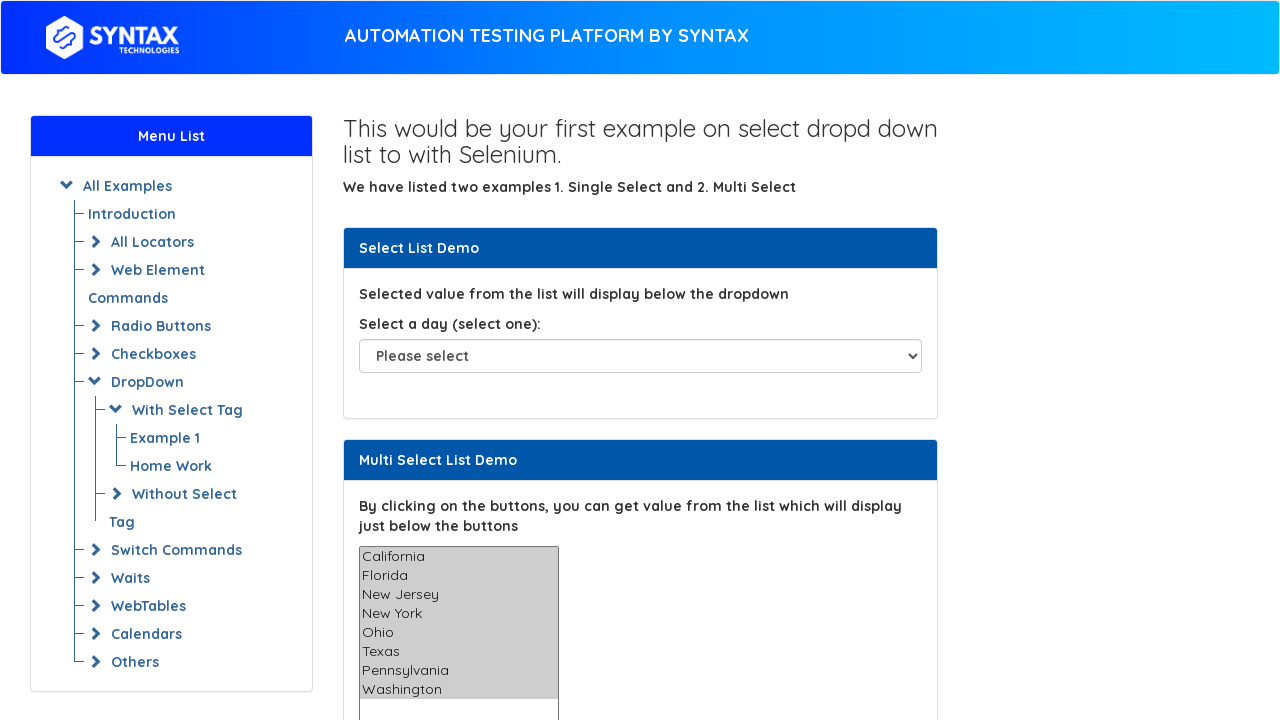

Deselected all options in the multi-select dropdown on select#multi-select
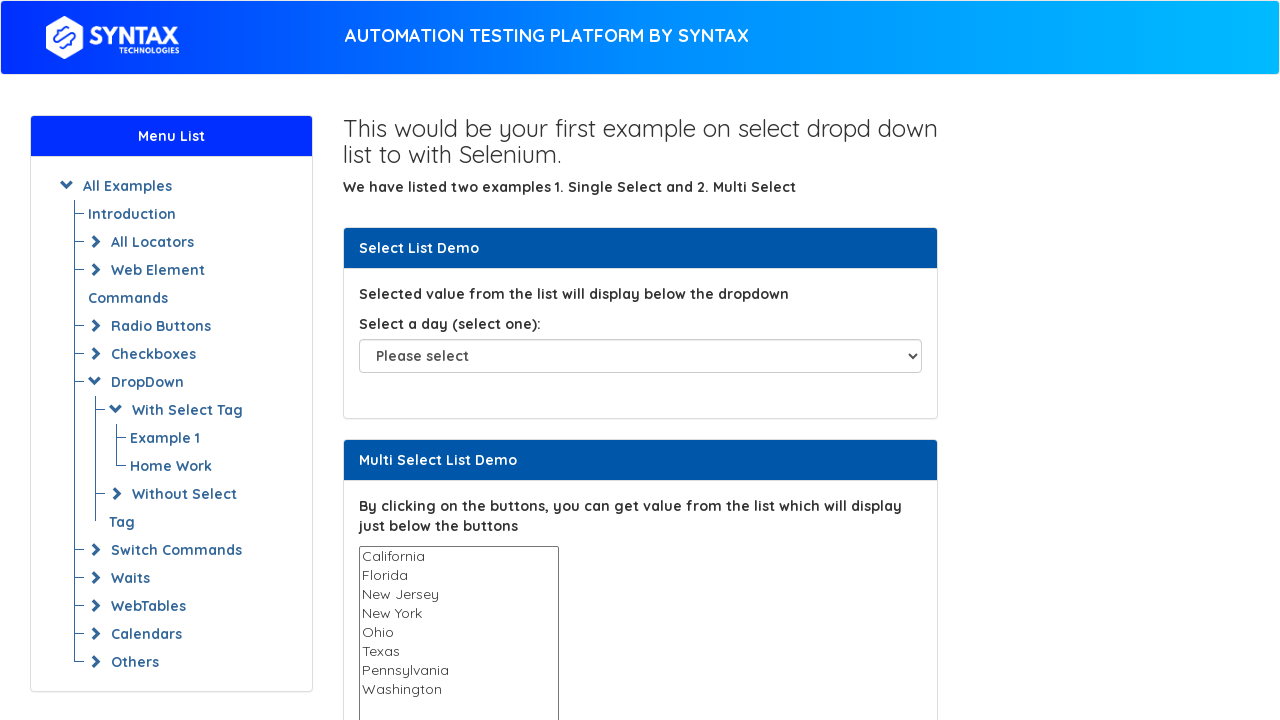

Verified that dropdown has multiple attribute
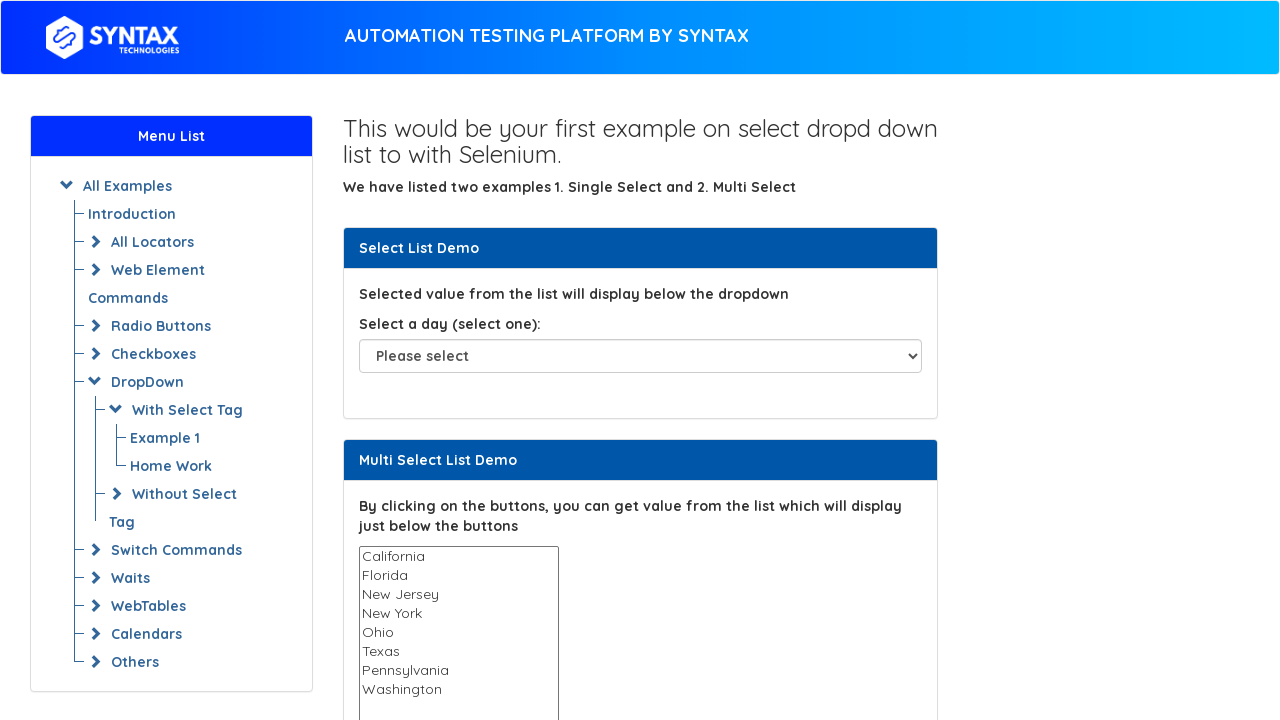

Printed verification result: Is multi-select = True
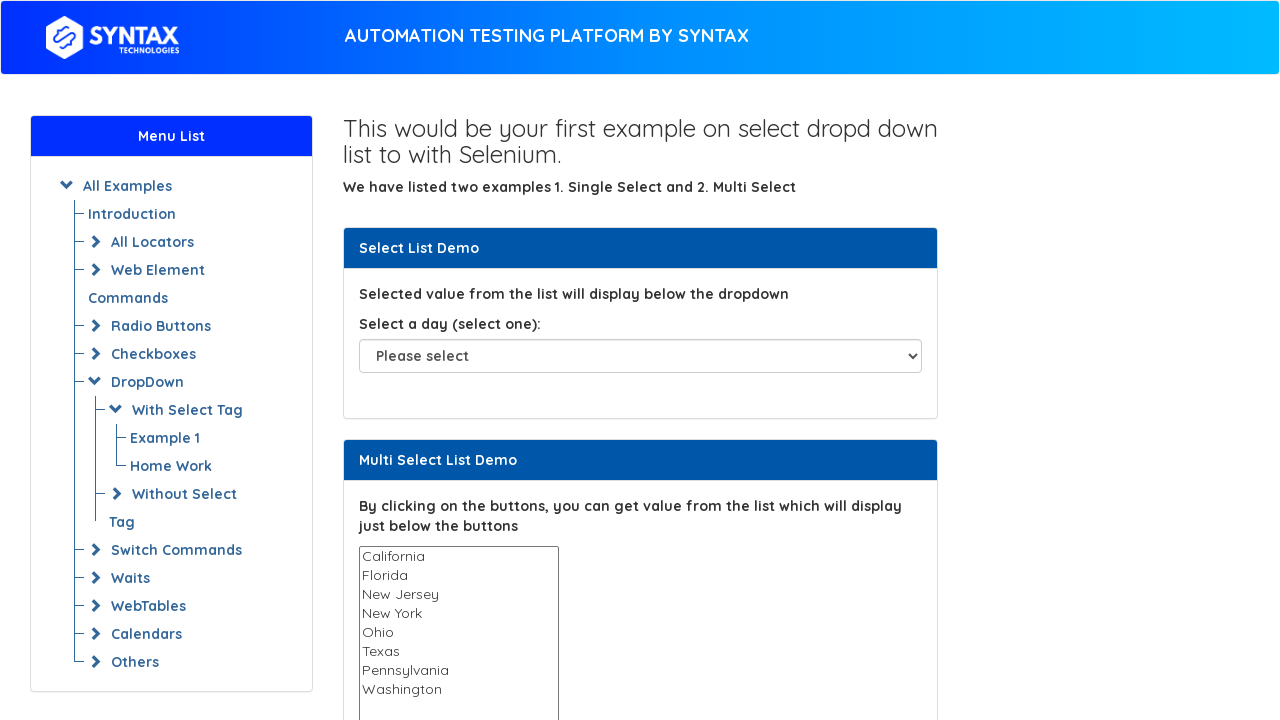

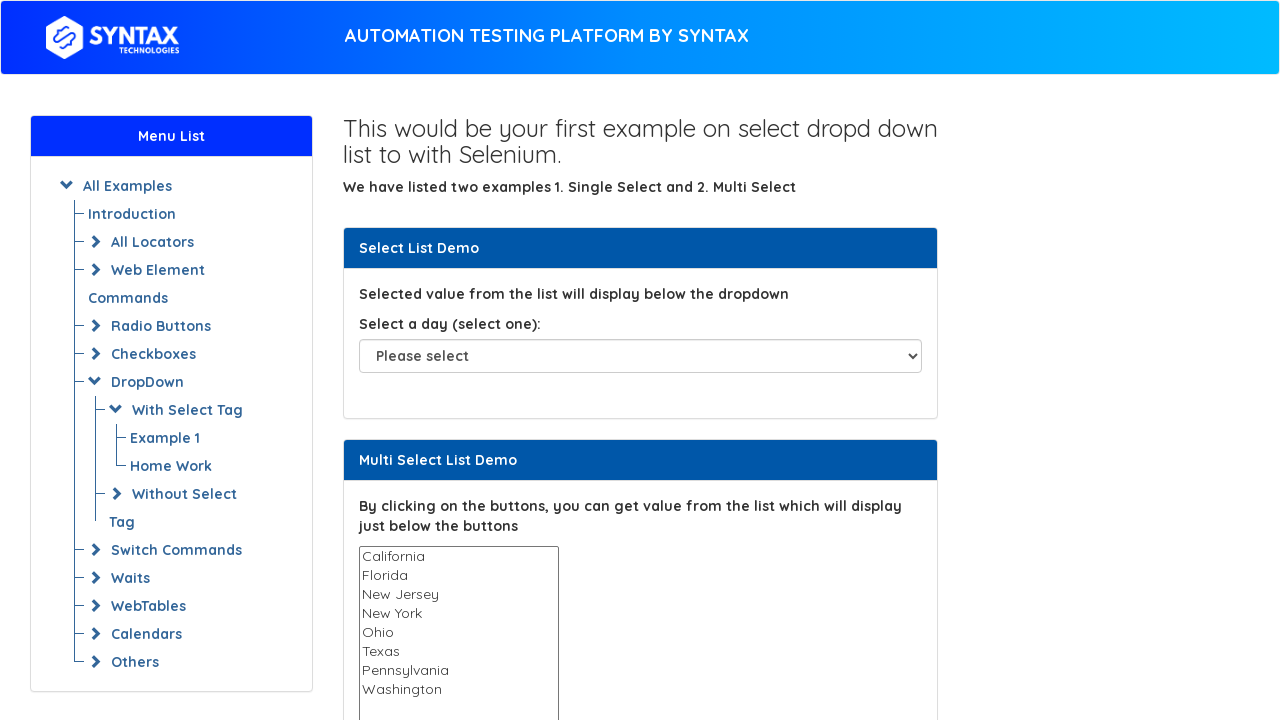